Navigates to the KBD (Keyboard) documentation page and verifies the h1 heading text

Starting URL: https://flowbite-svelte.com/docs/components/kbd

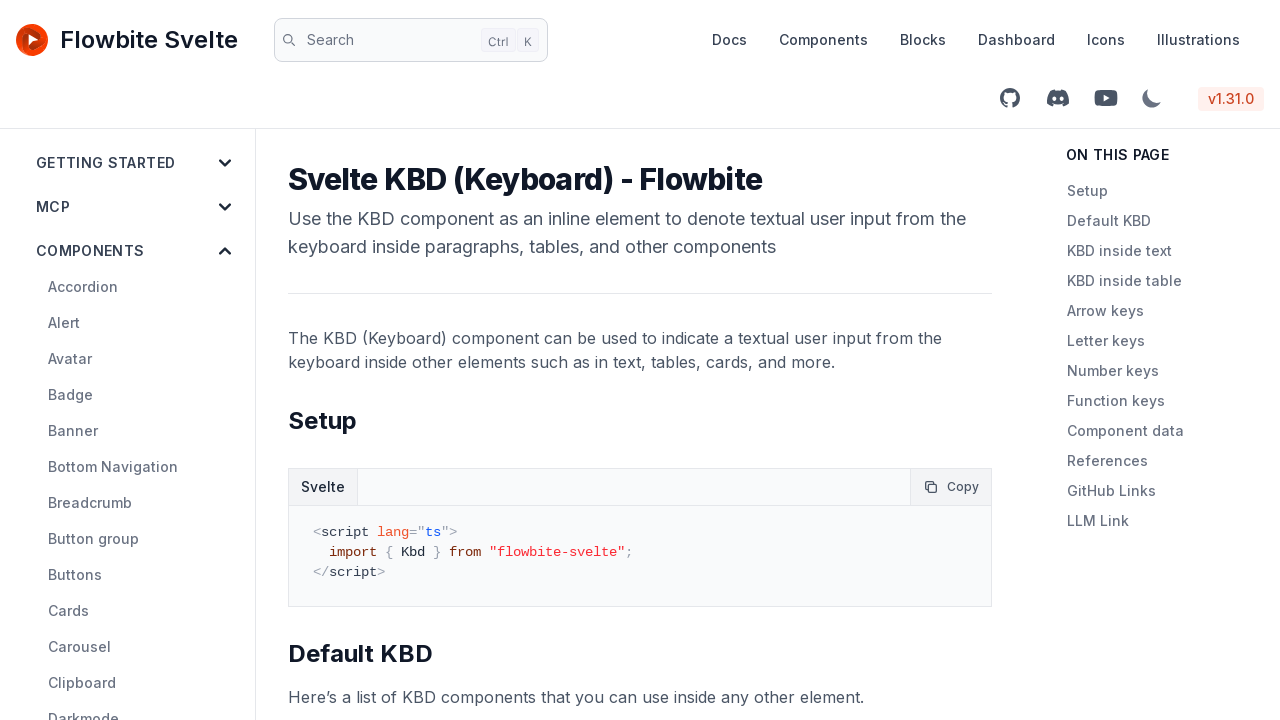

Navigated to KBD documentation page
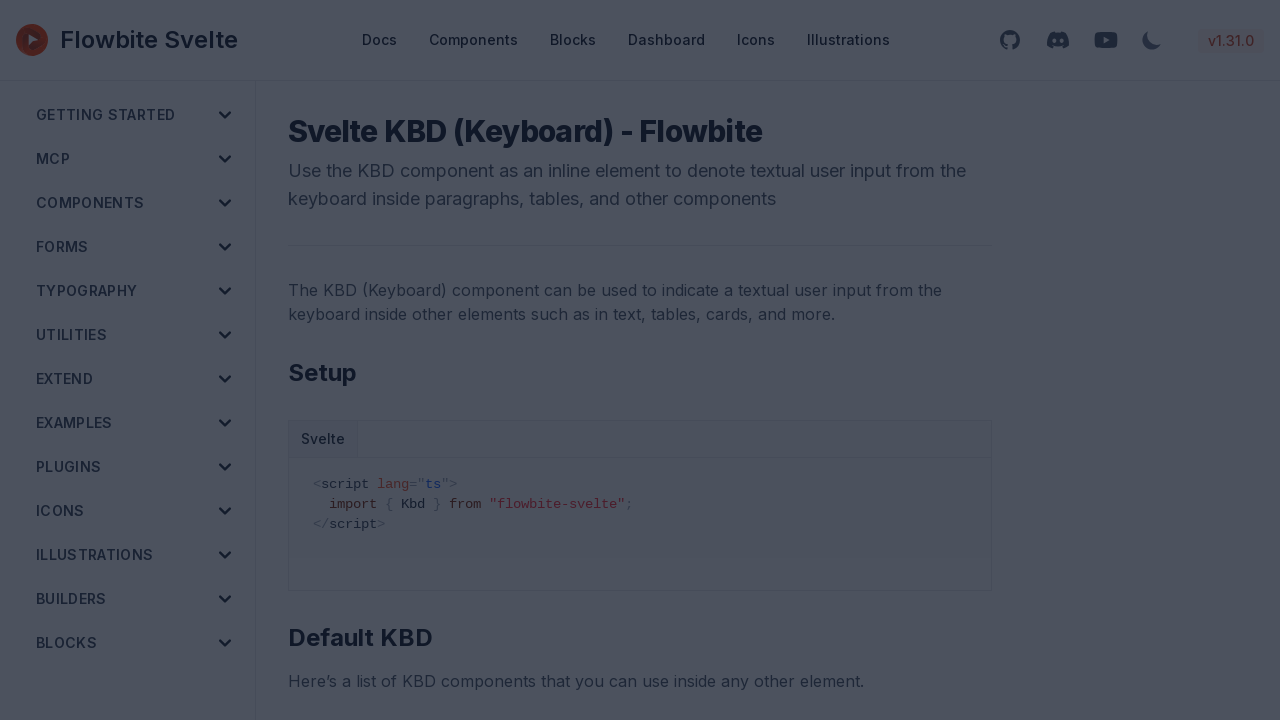

H1 heading loaded on the page
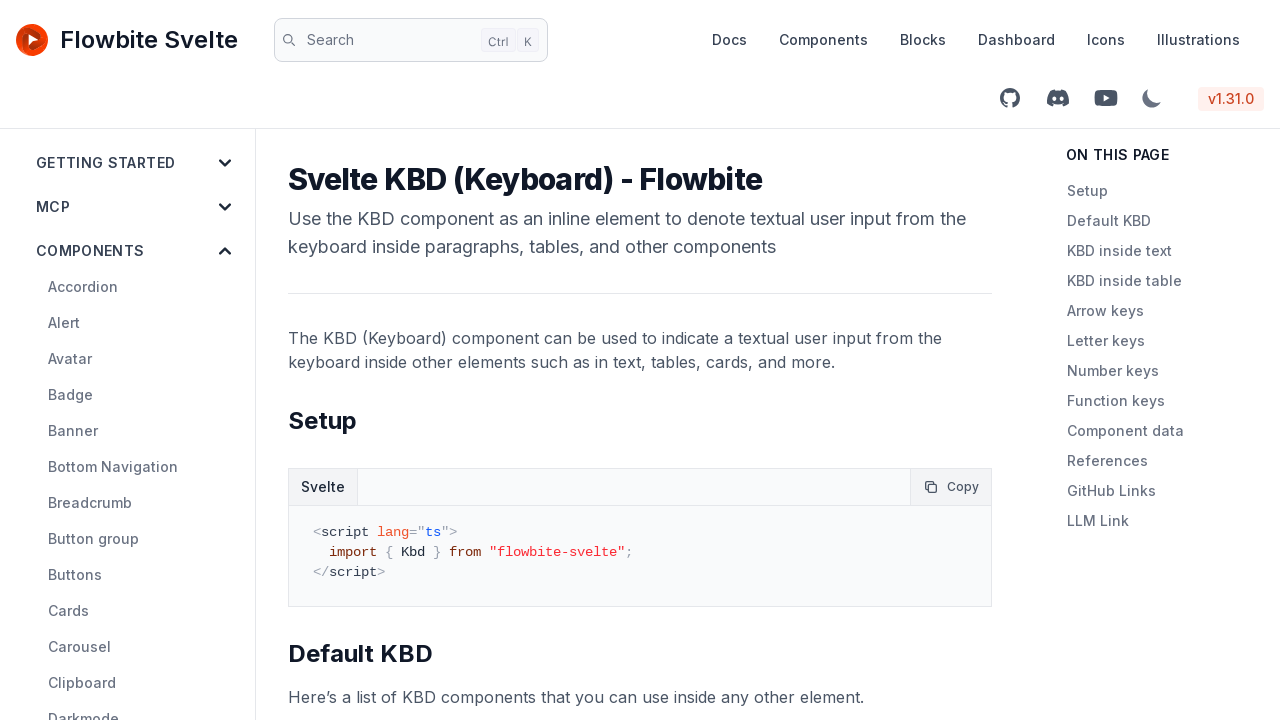

Retrieved h1 text: 'Svelte KBD (Keyboard) - Flowbite'
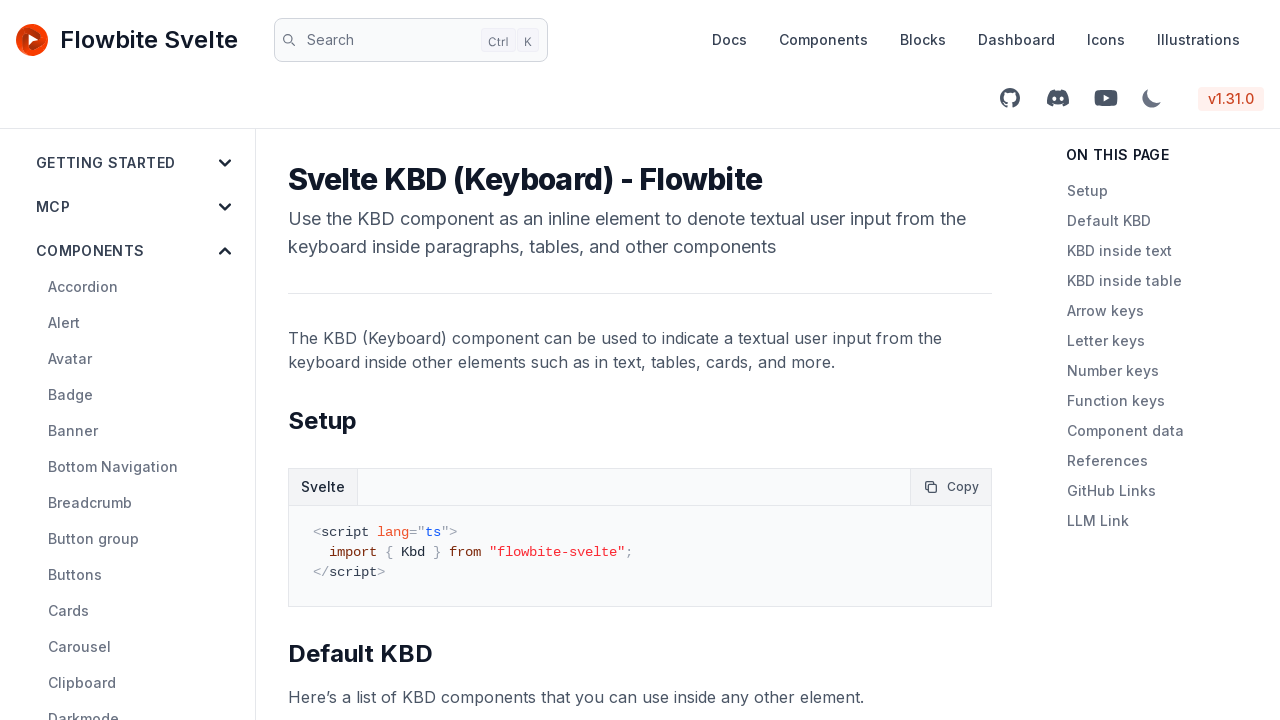

Verified h1 heading text is not empty
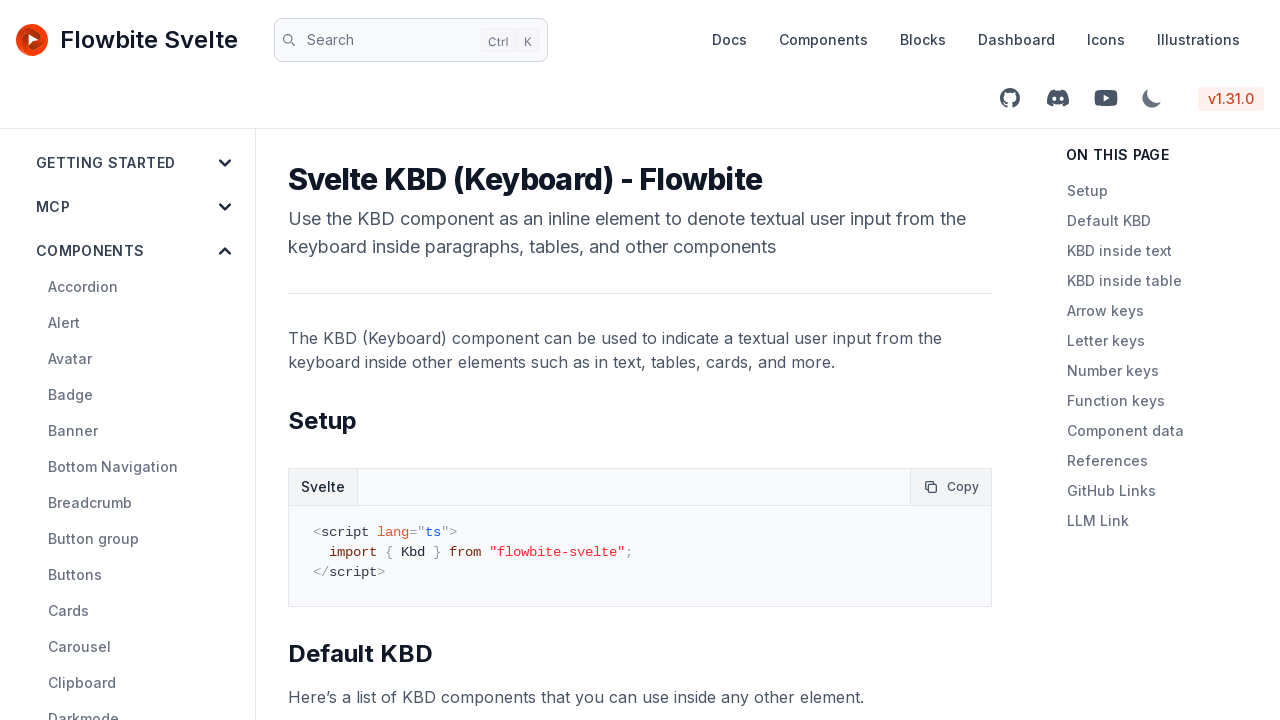

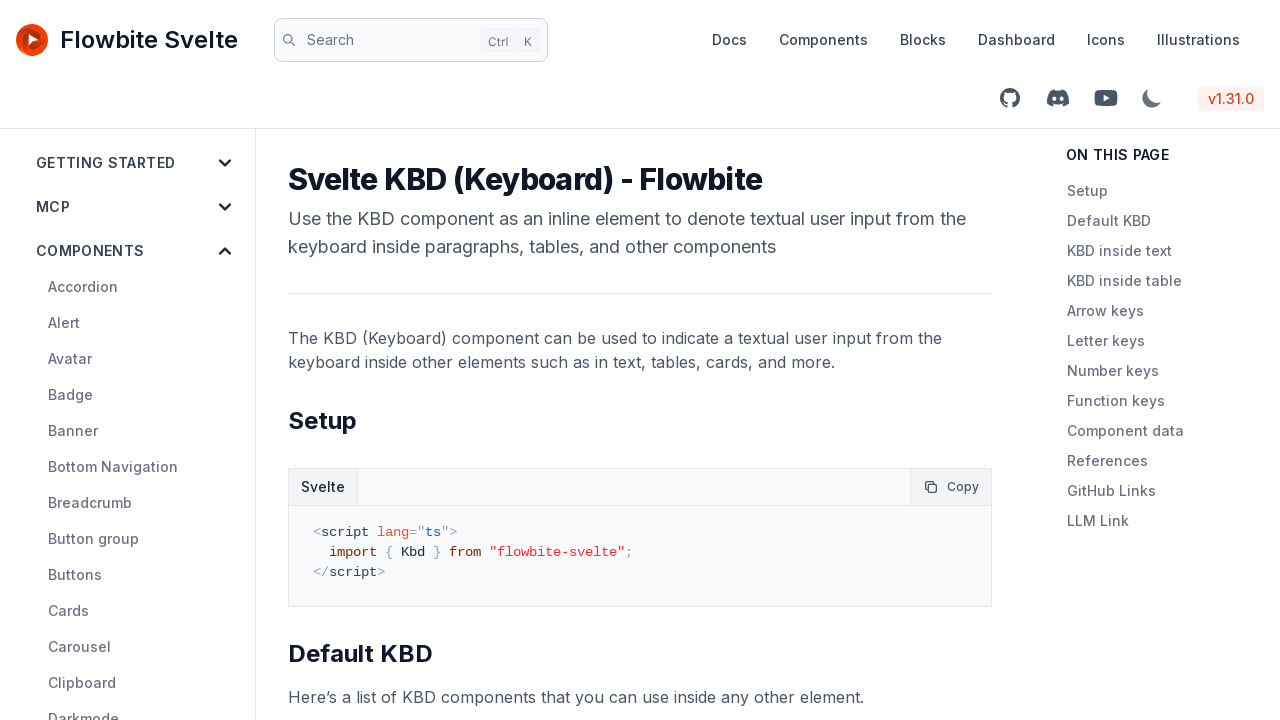